Adds multiple vegetable items to a shopping cart, proceeds to checkout, and applies a promo code

Starting URL: https://rahulshettyacademy.com/seleniumPractise/#/

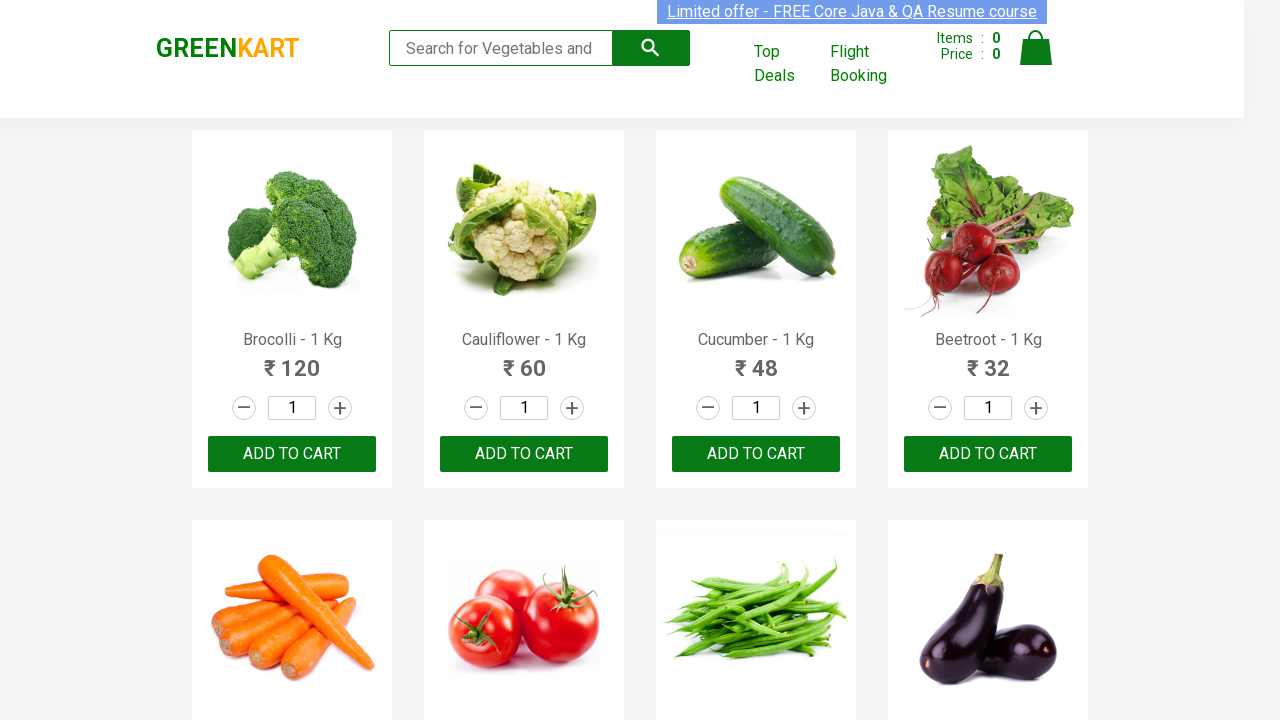

Waited for product names to load
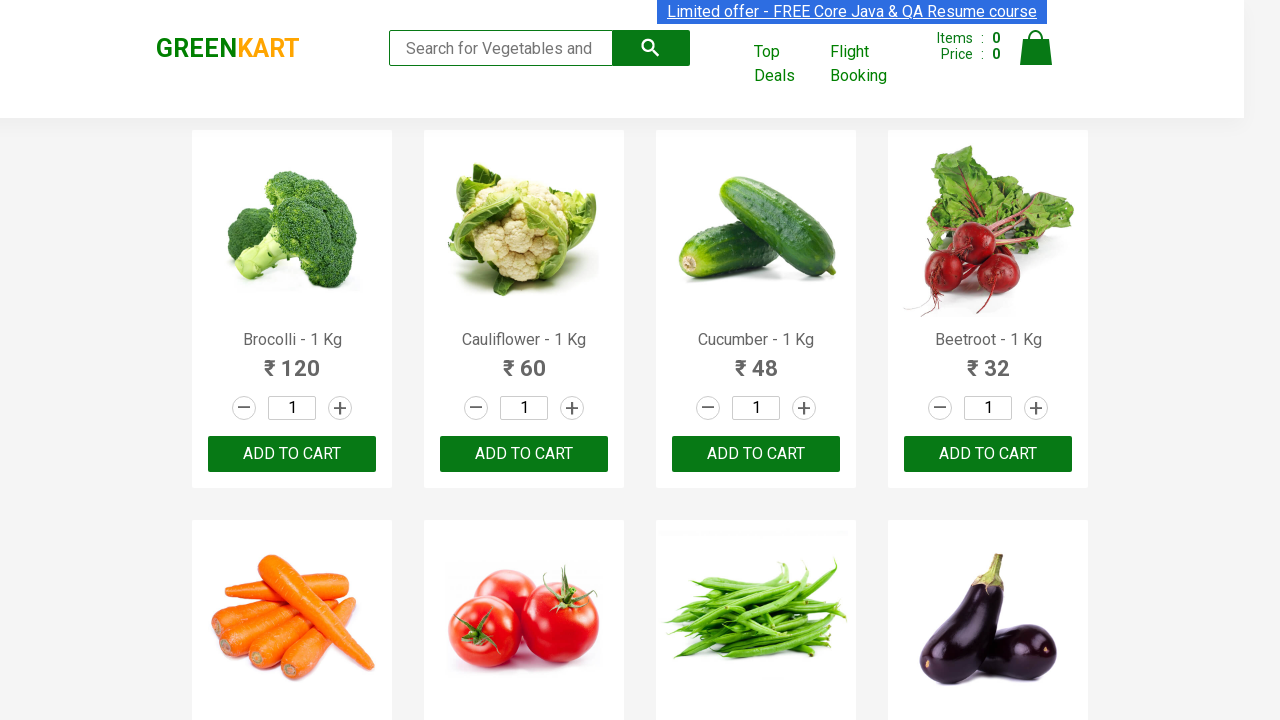

Retrieved all product name elements
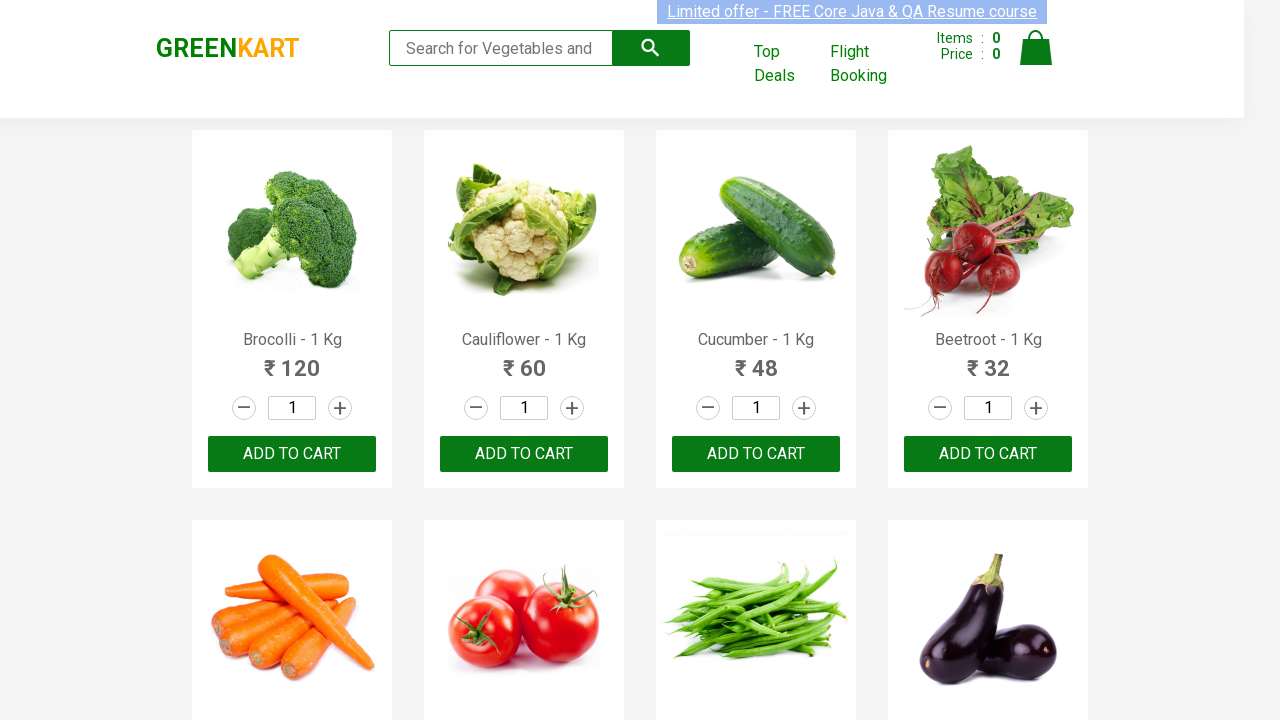

Retrieved all add to cart buttons
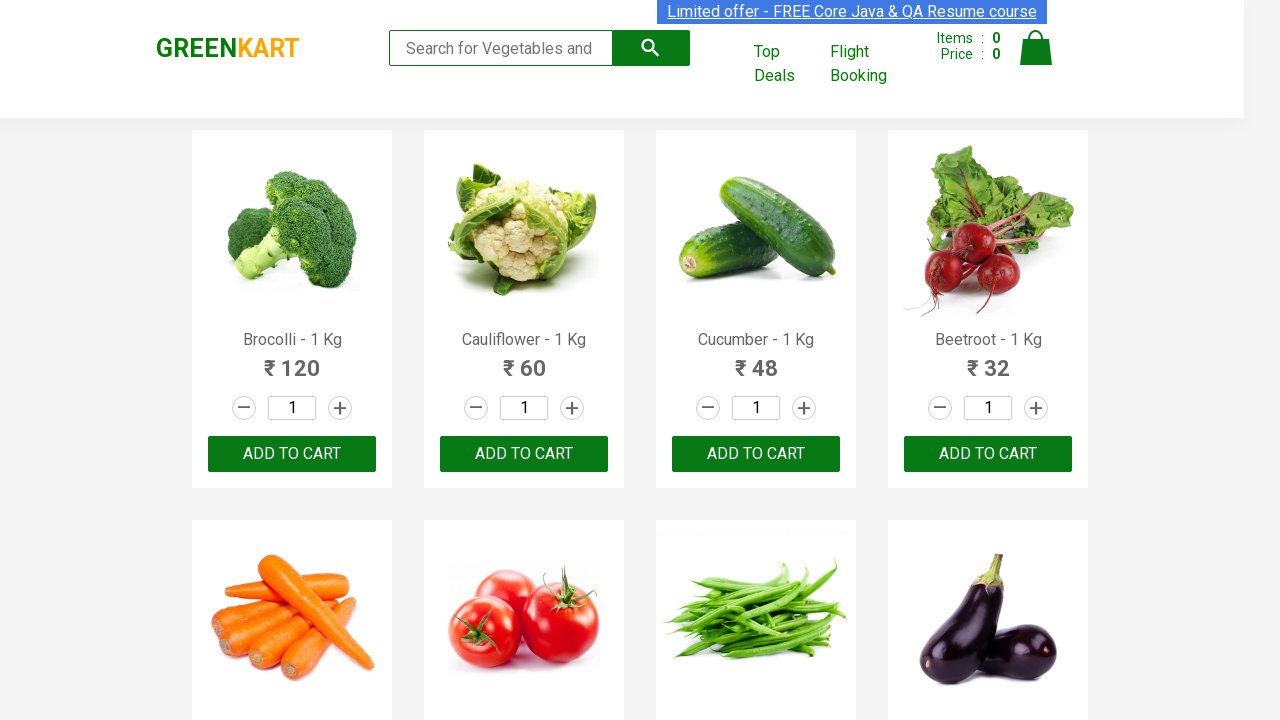

Added Brocolli to cart at (292, 454) on .product-action >> nth=0
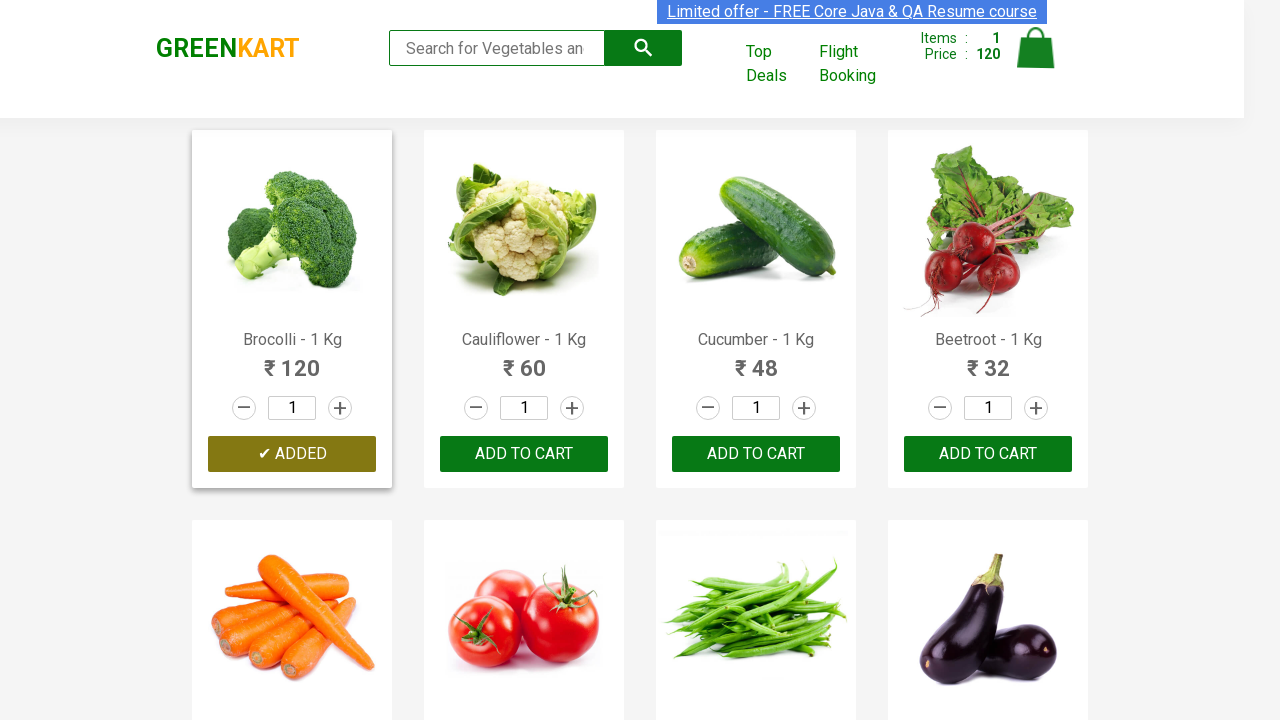

Added Cauliflower to cart at (524, 454) on .product-action >> nth=1
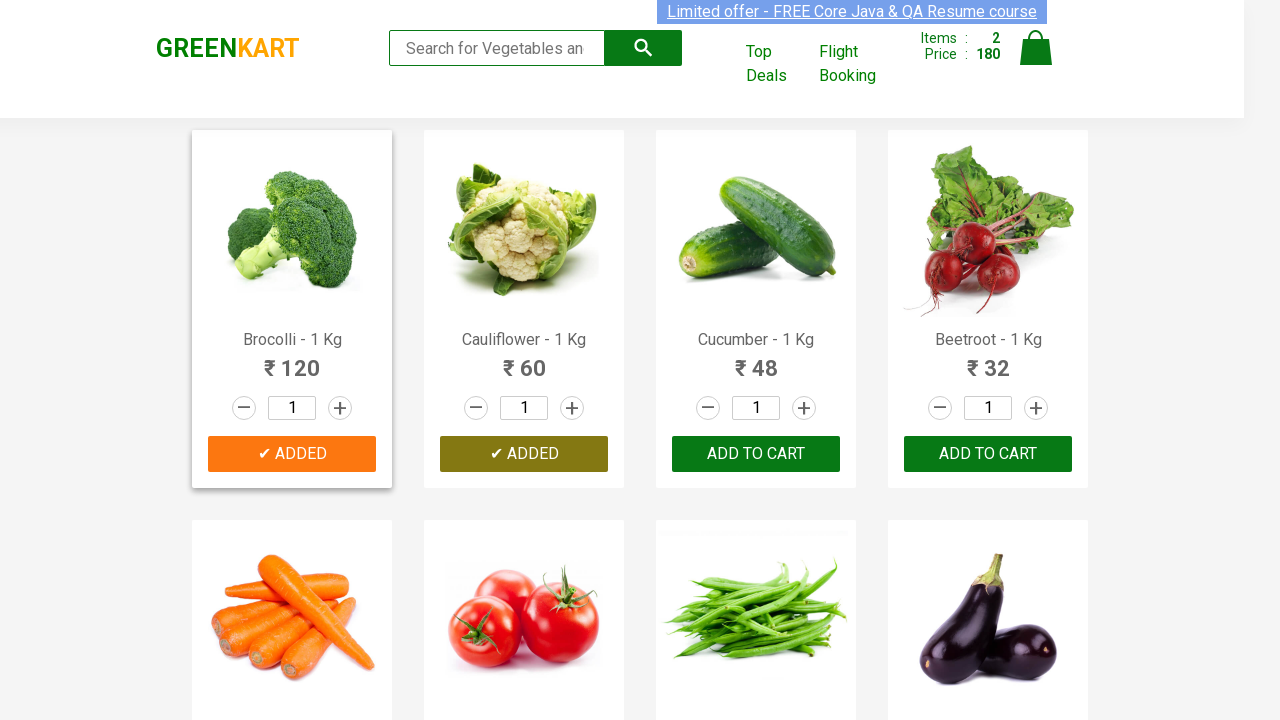

Added Carrot to cart at (292, 360) on .product-action >> nth=4
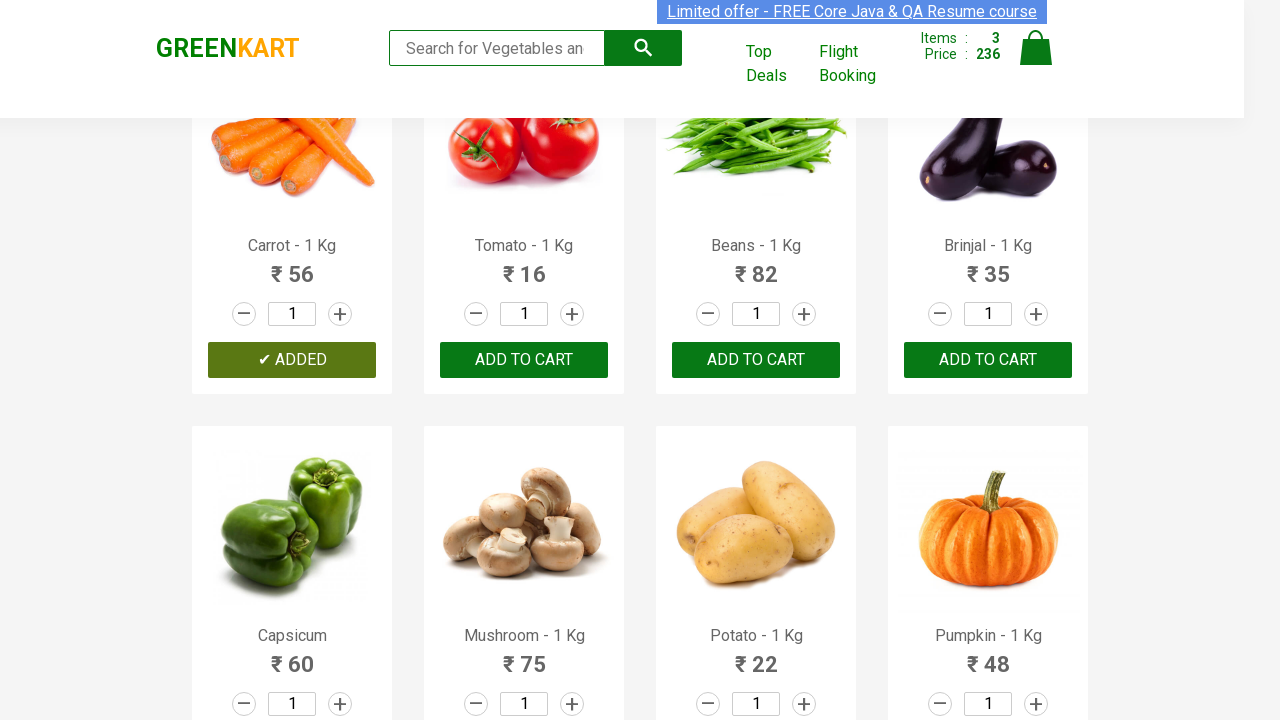

Added Beans to cart at (756, 360) on .product-action >> nth=6
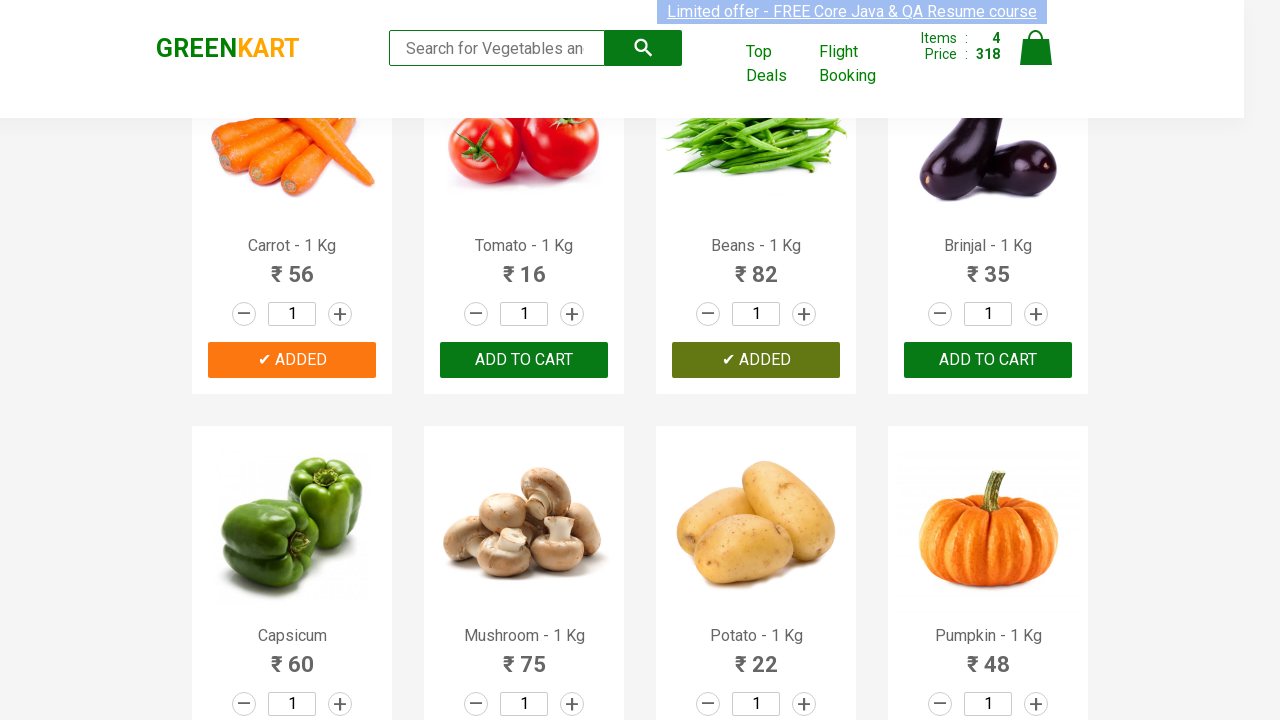

Clicked on cart icon to view shopping cart at (1036, 48) on img[alt='Cart']
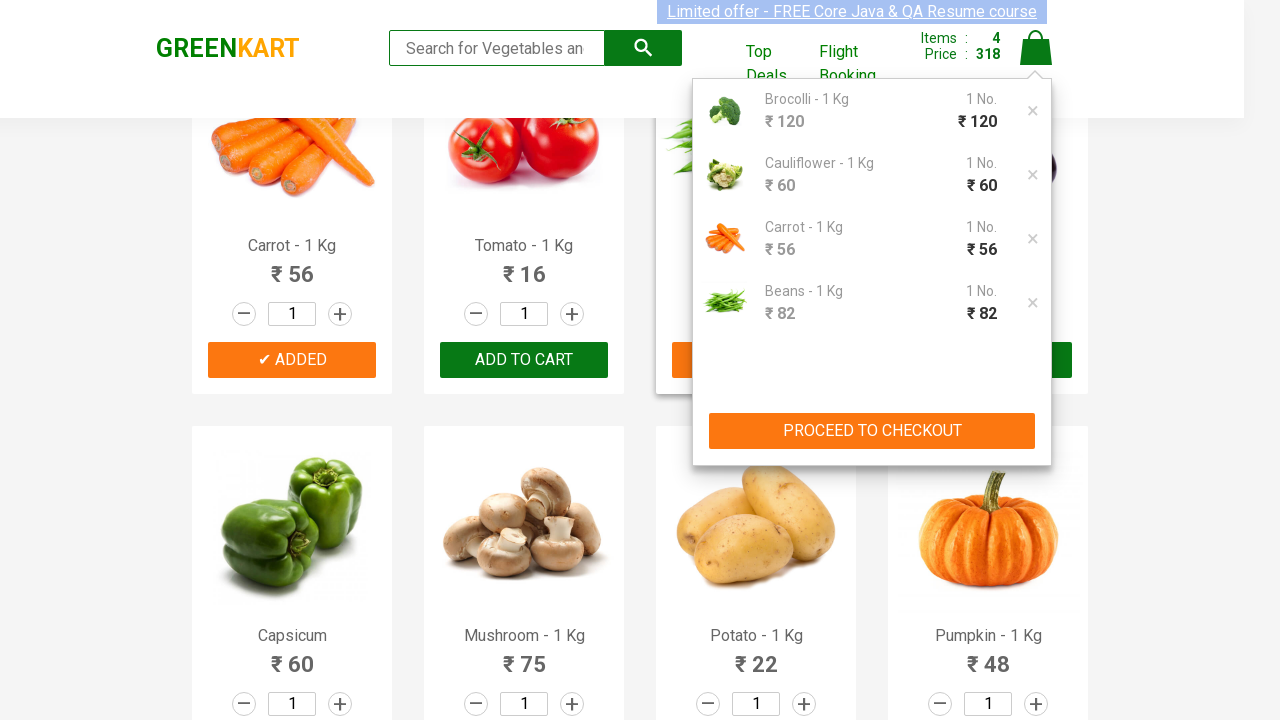

Clicked PROCEED TO CHECKOUT button at (872, 431) on xpath=//button[contains(text(),'PROCEED TO CHECKOUT')]
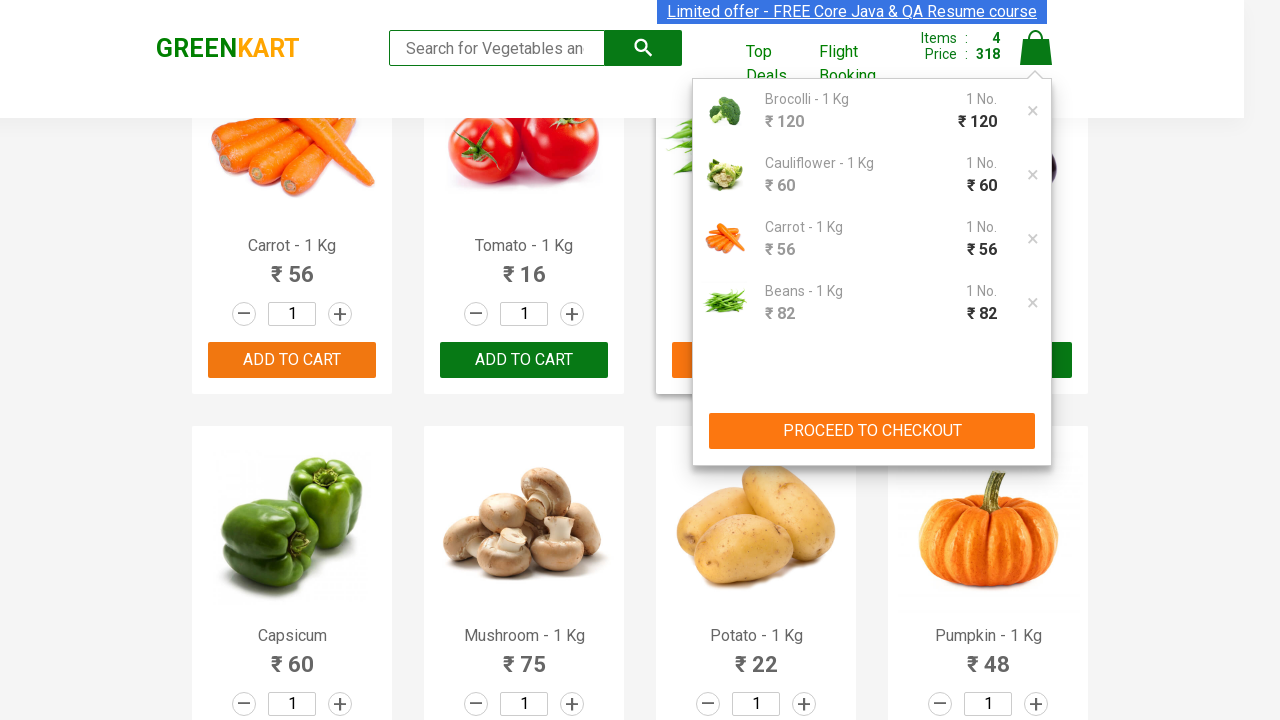

Entered promo code 'rahulshettyacademy' on input.promoCode
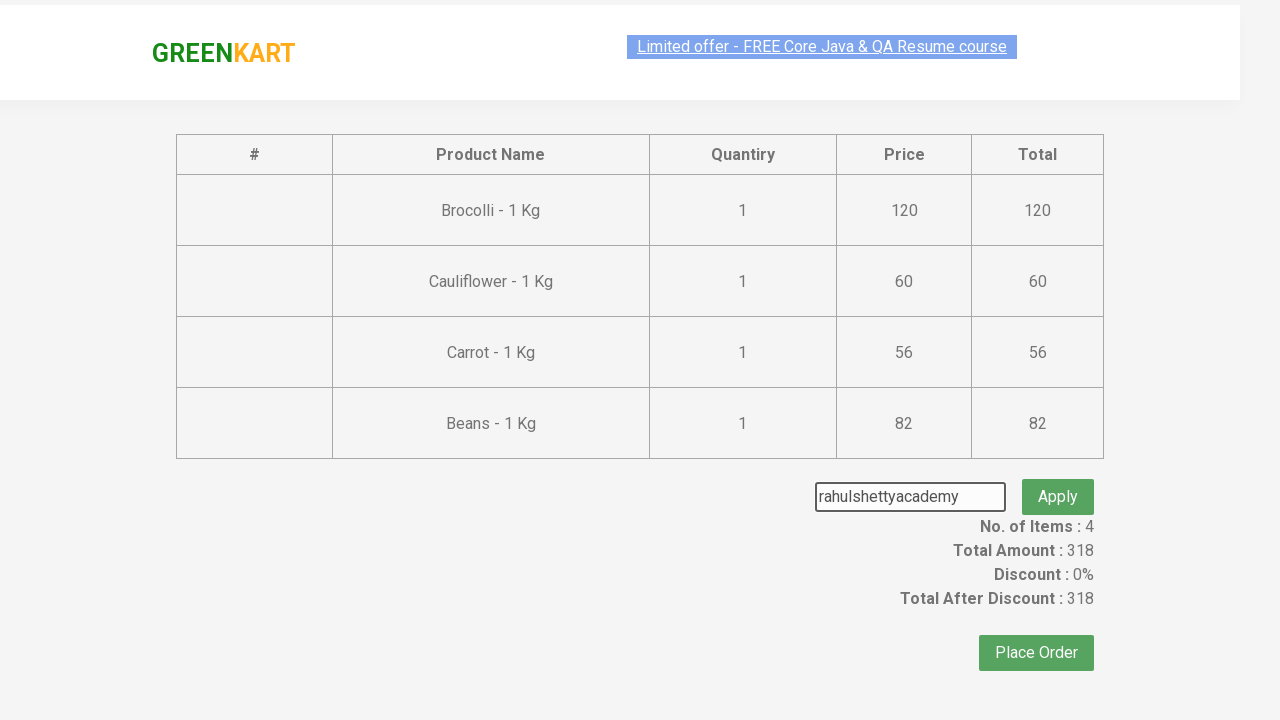

Clicked button to apply promo code at (1058, 477) on button.promoBtn
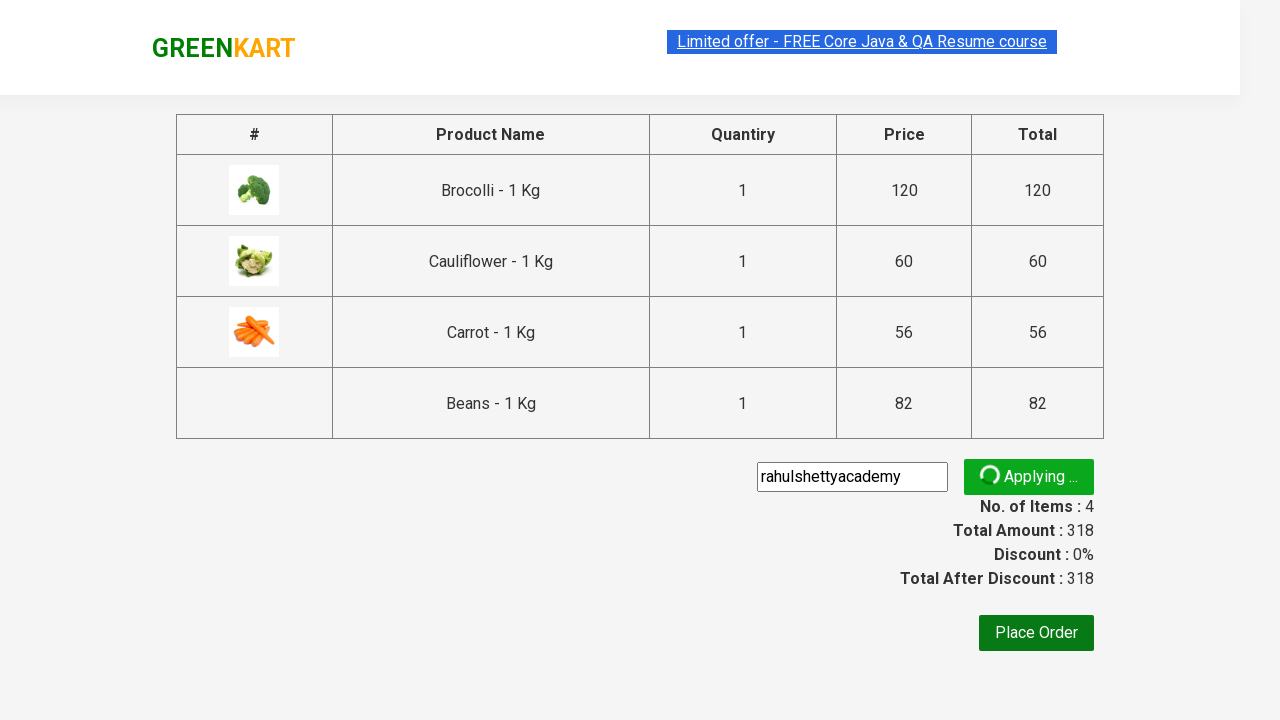

Promo code validation message appeared
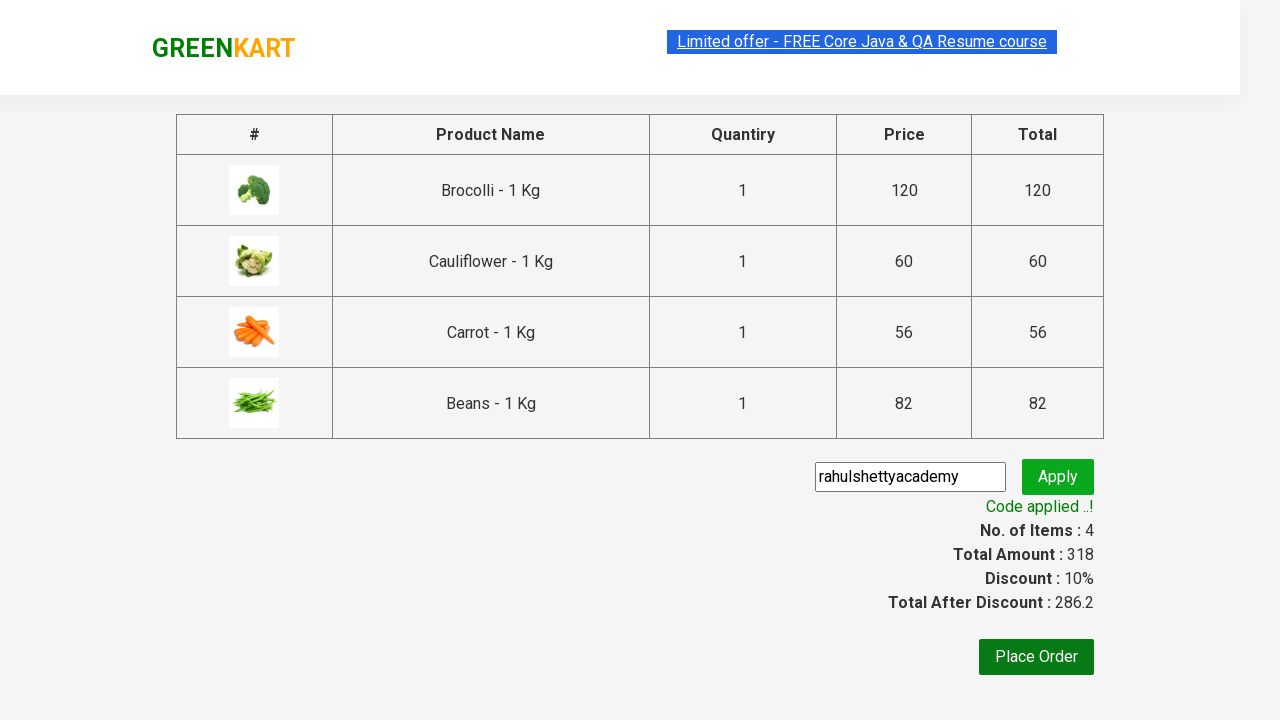

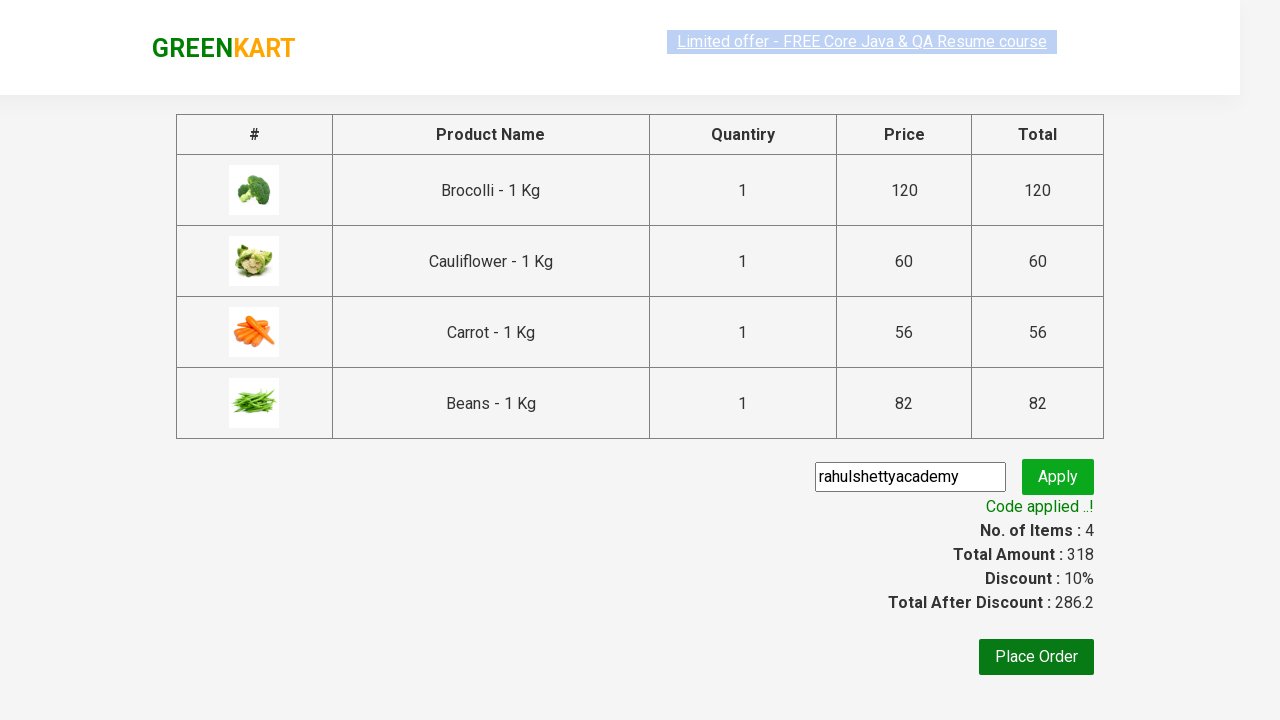